Tests form interactions on a test automation practice website by filling name and email fields, and selecting radio buttons

Starting URL: https://testautomationpractice.blogspot.com/

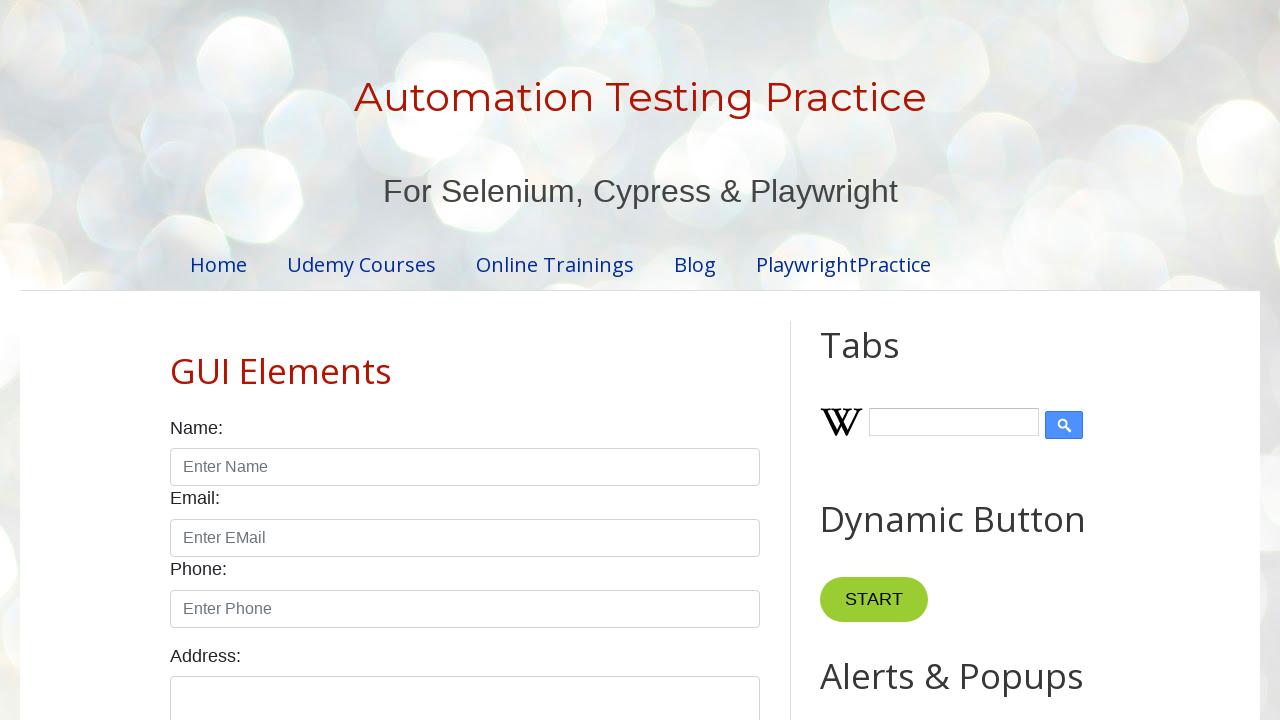

Waited for page to fully load (domcontentloaded)
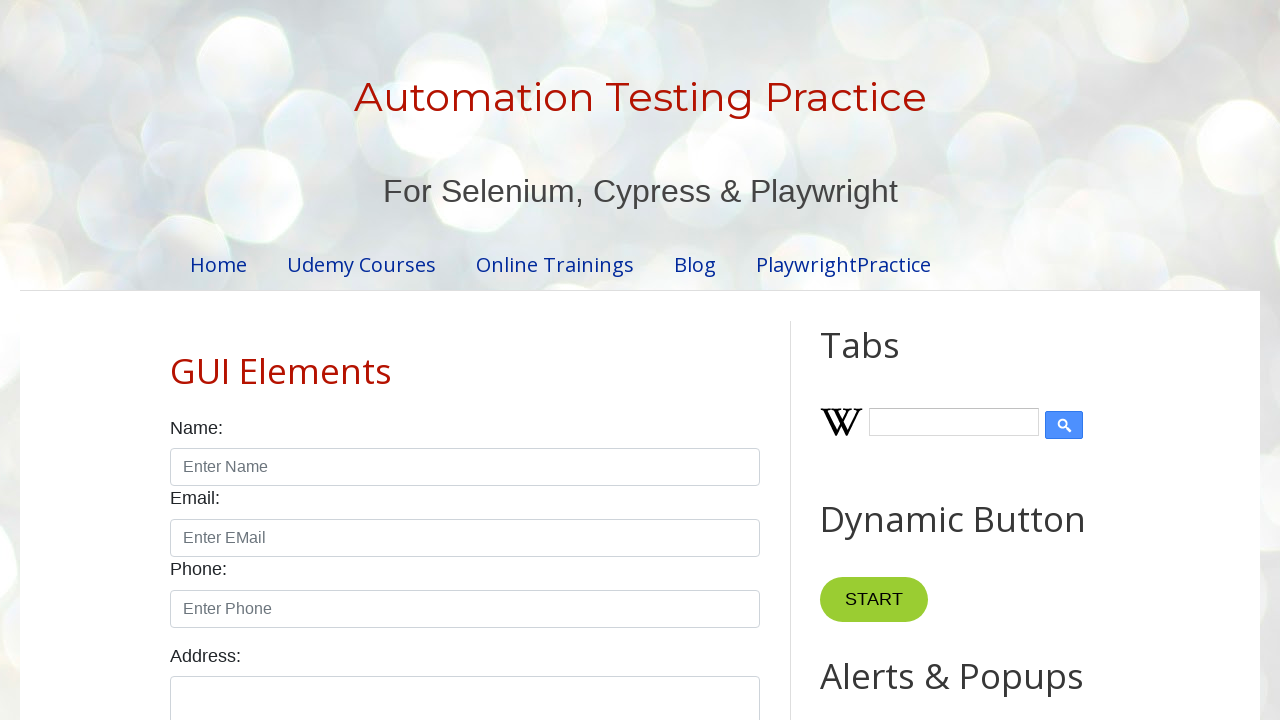

Filled name field with 'Shiva' on #name
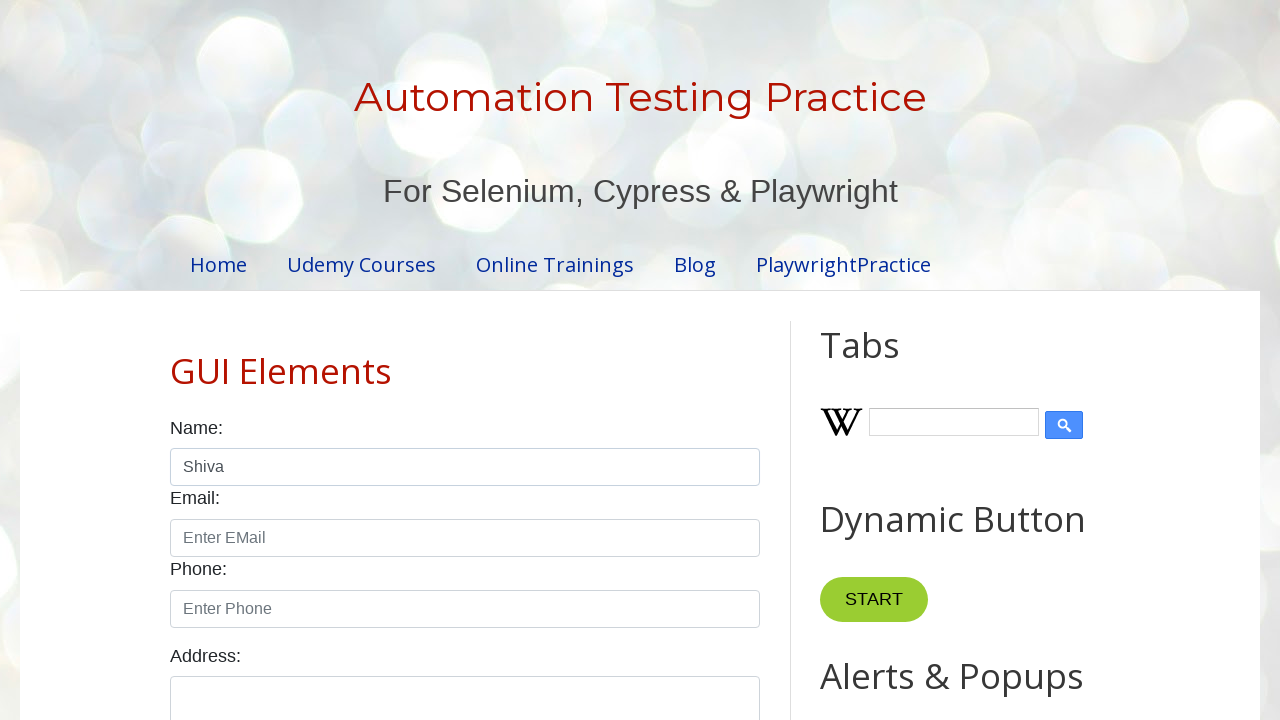

Filled email field with 'shivaya@example.com' on #email
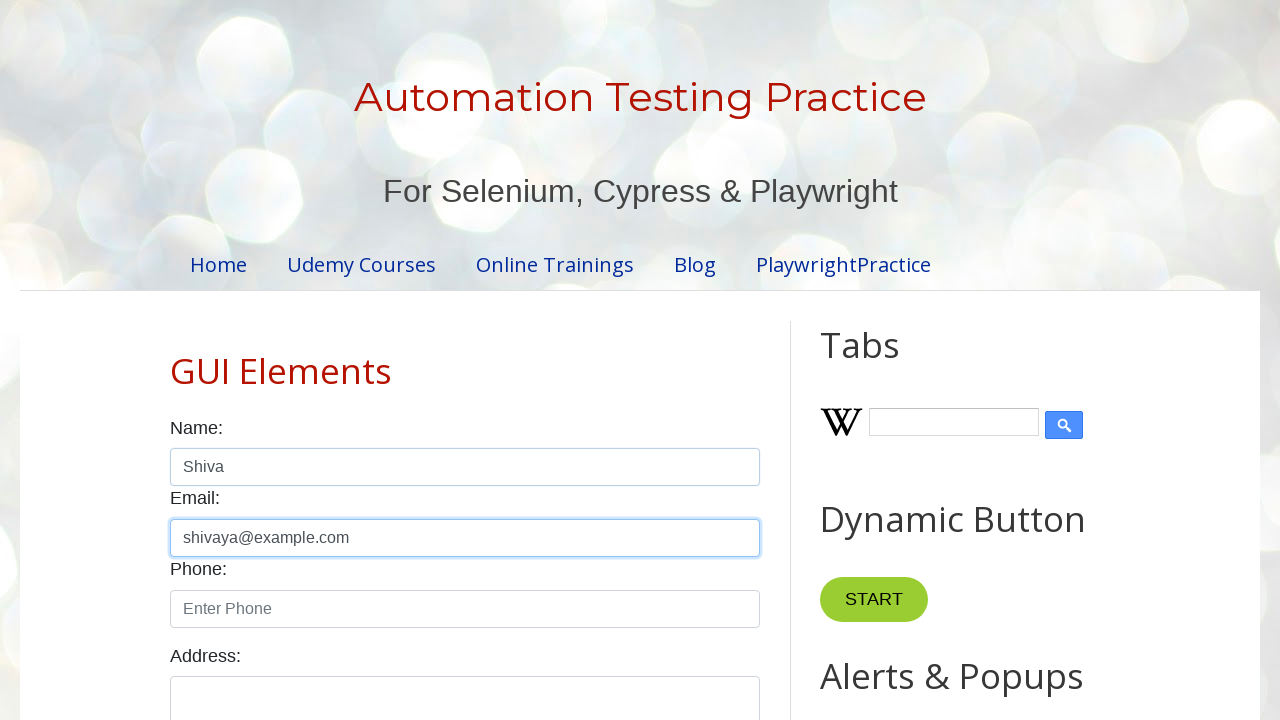

Scrolled to male radio button into view
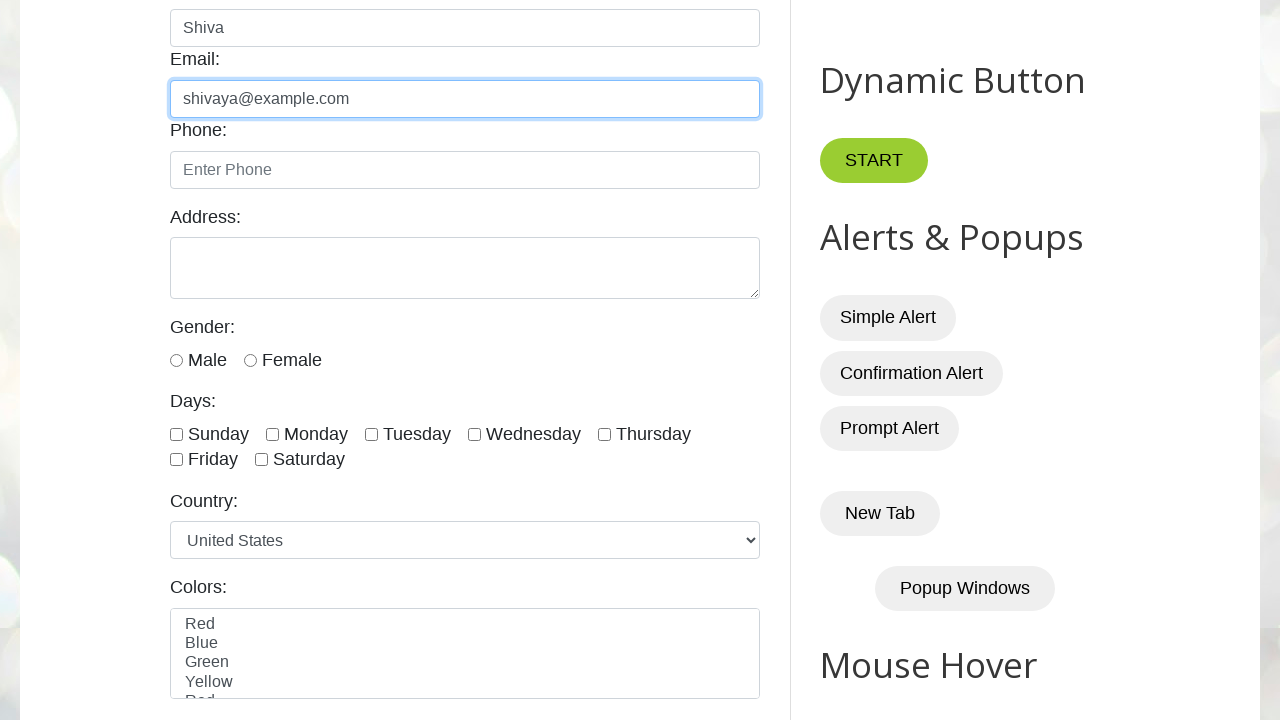

Selected female radio button at (250, 360) on input[value='female']
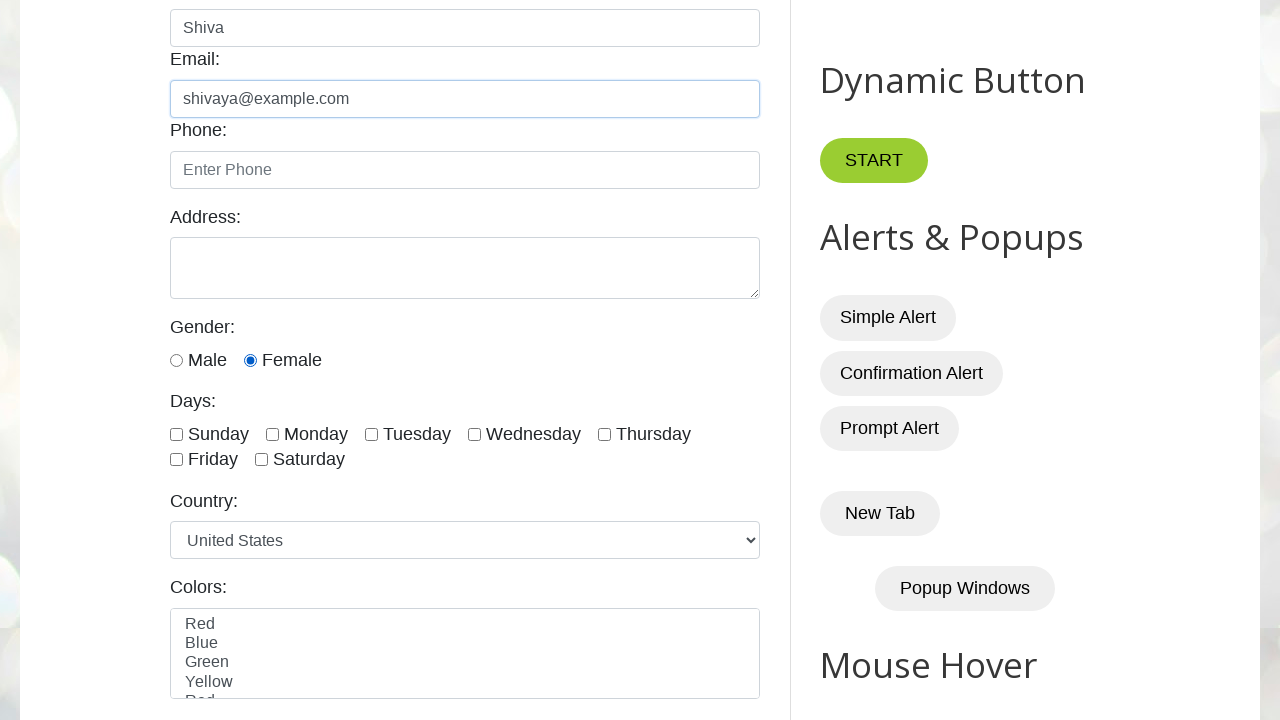

Selected male radio button at (176, 360) on input[value='male']
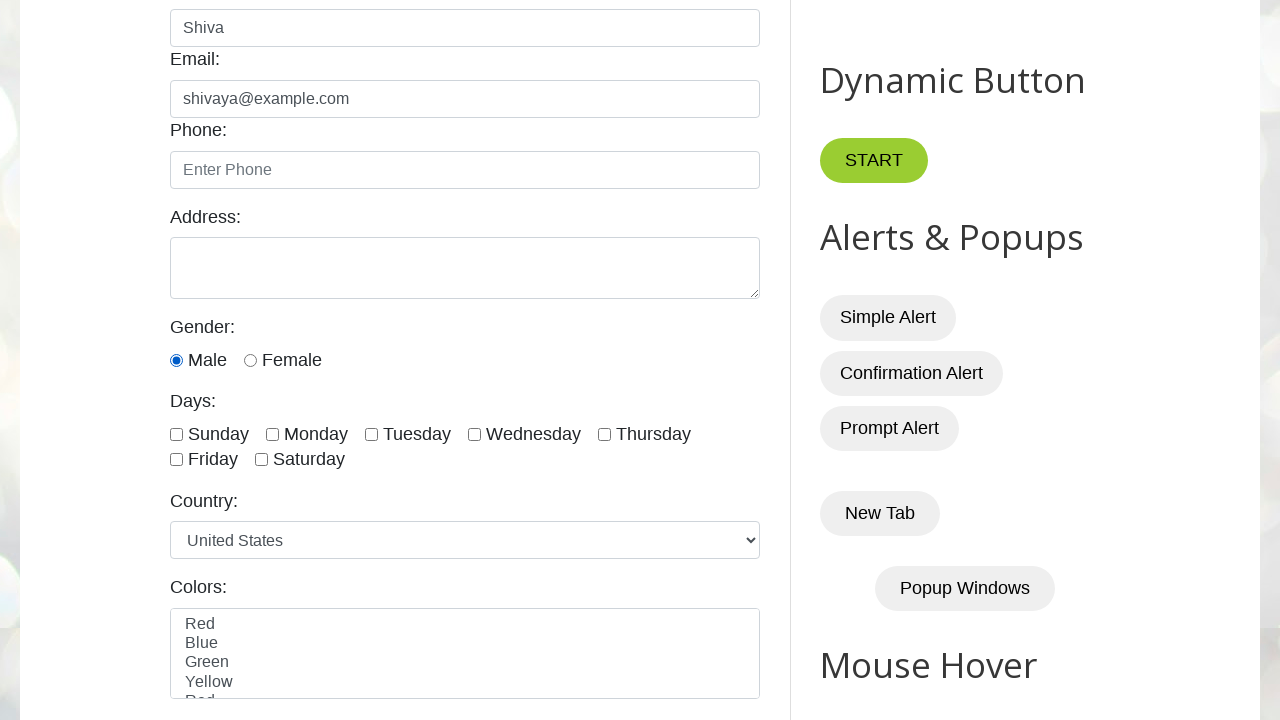

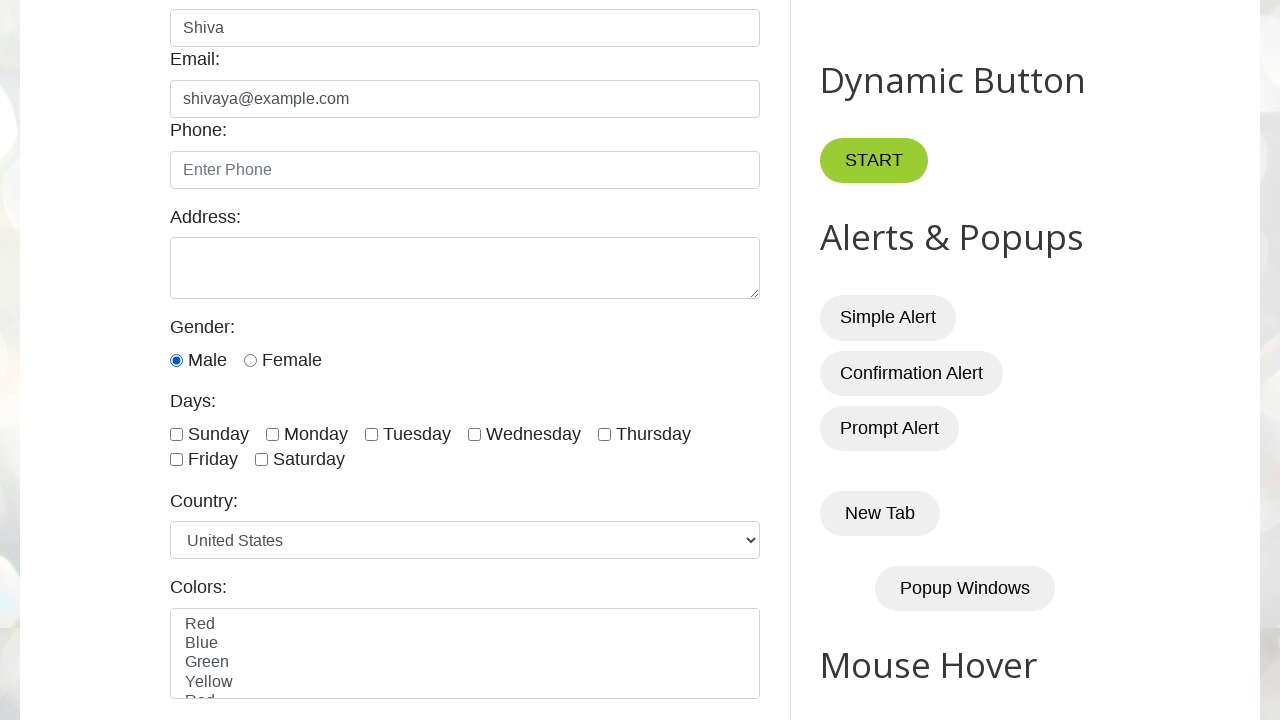